Tests a jQuery UI price range slider by dragging both minimum and maximum slider handles to adjust the price range

Starting URL: https://www.jqueryscript.net/demo/Price-Range-Slider-jQuery-UI/

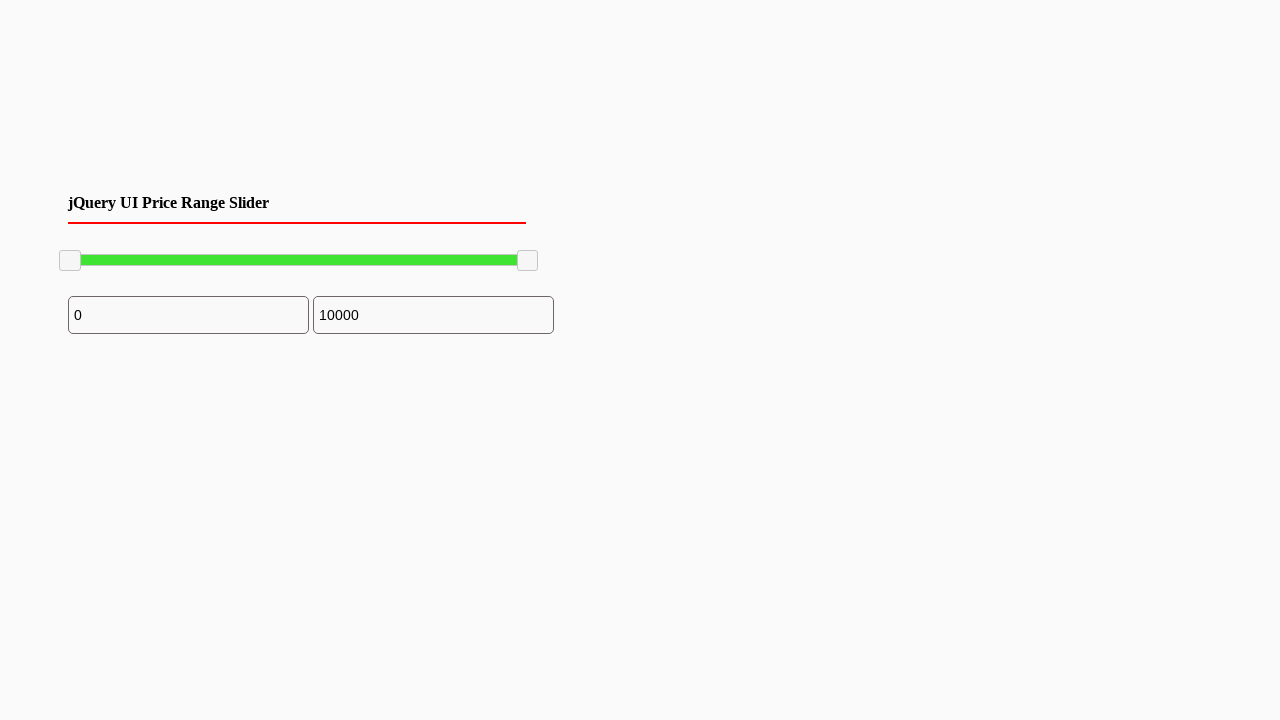

Located minimum slider handle
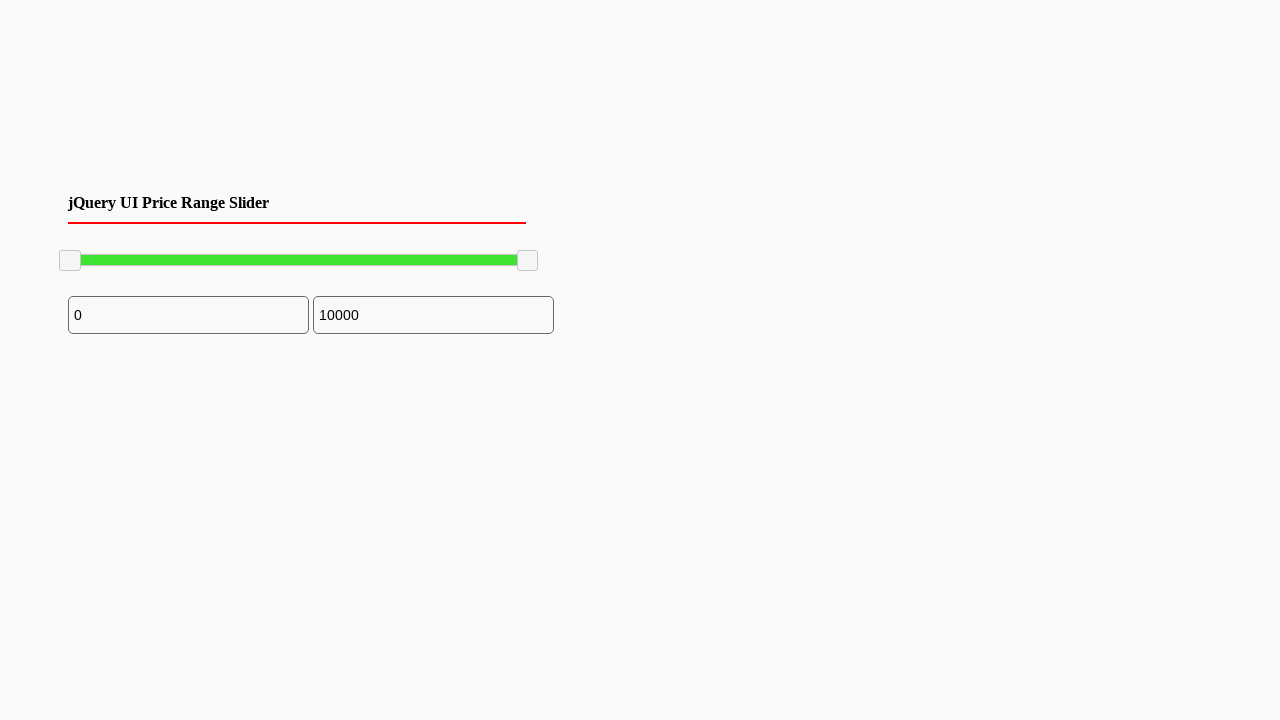

Dragged minimum slider handle 100 pixels to the right at (160, 251)
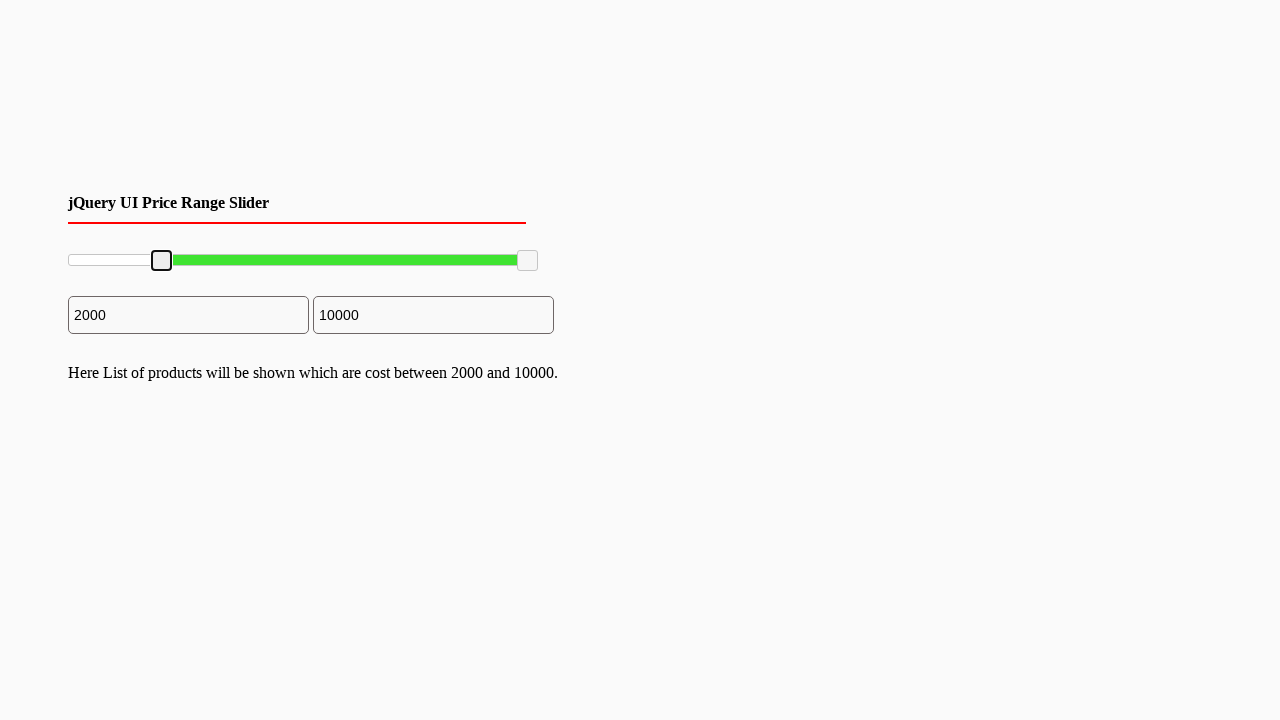

Located maximum slider handle
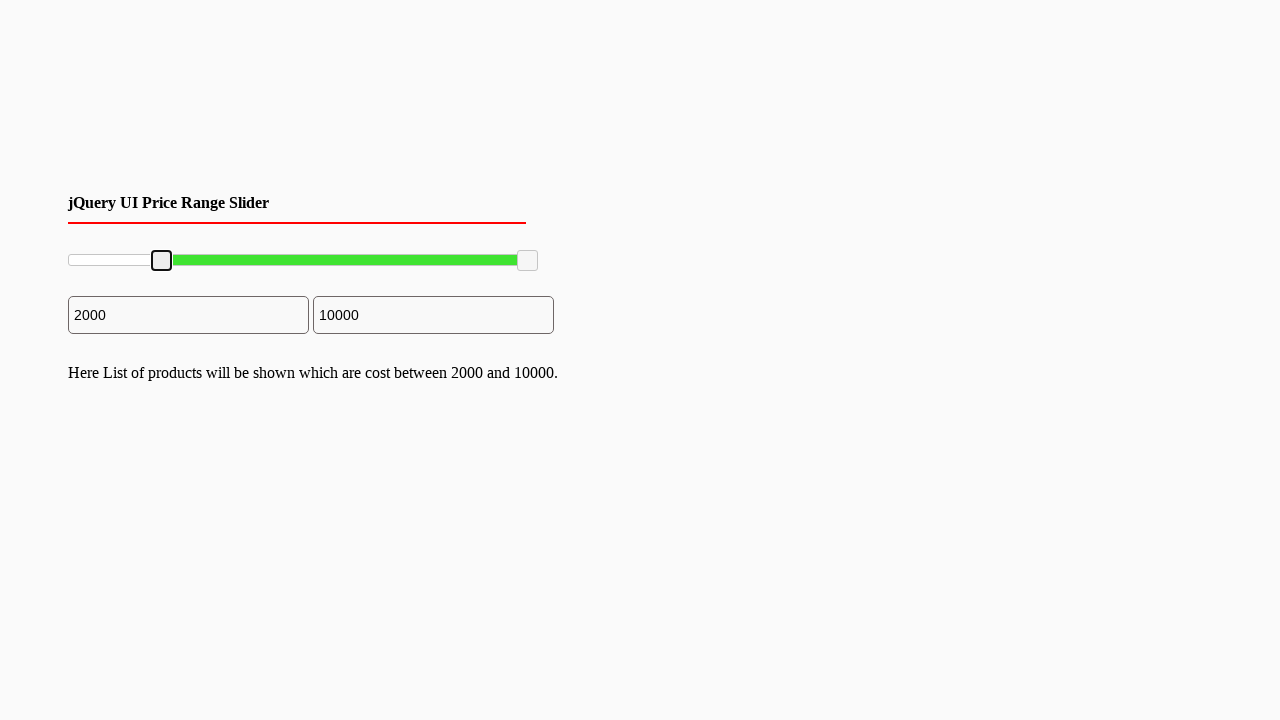

Dragged maximum slider handle 100 pixels to the left at (418, 251)
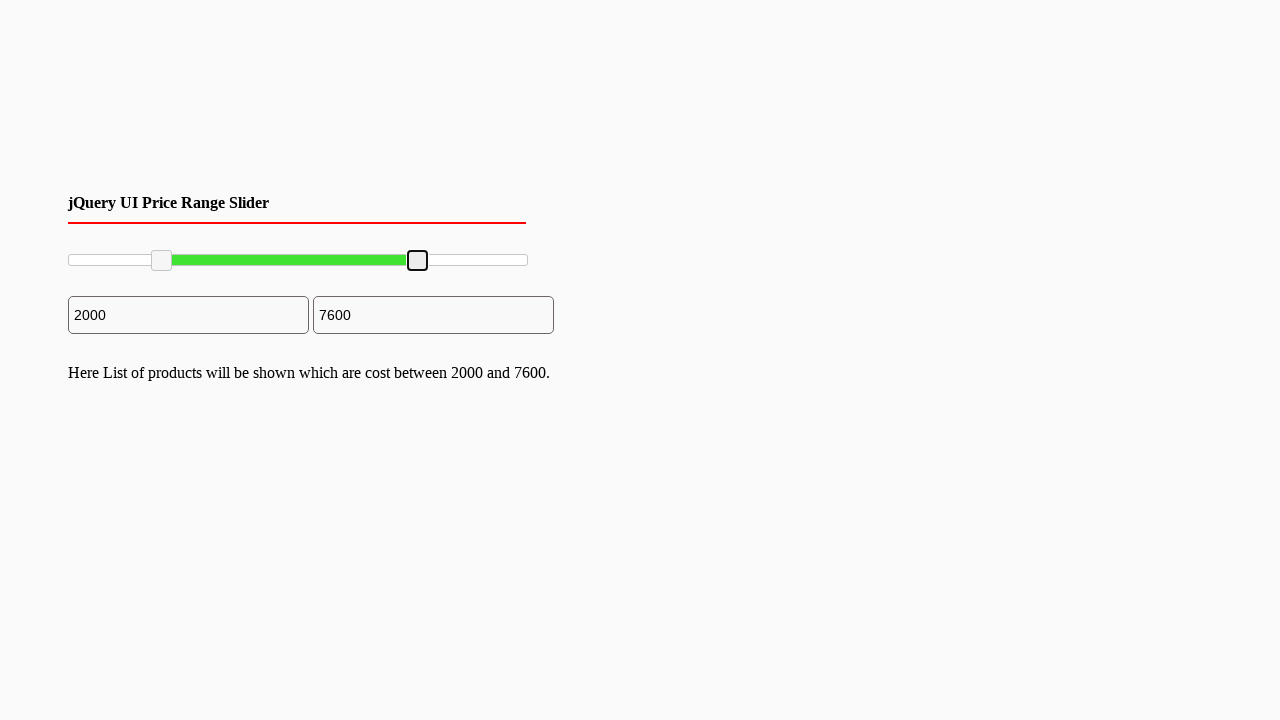

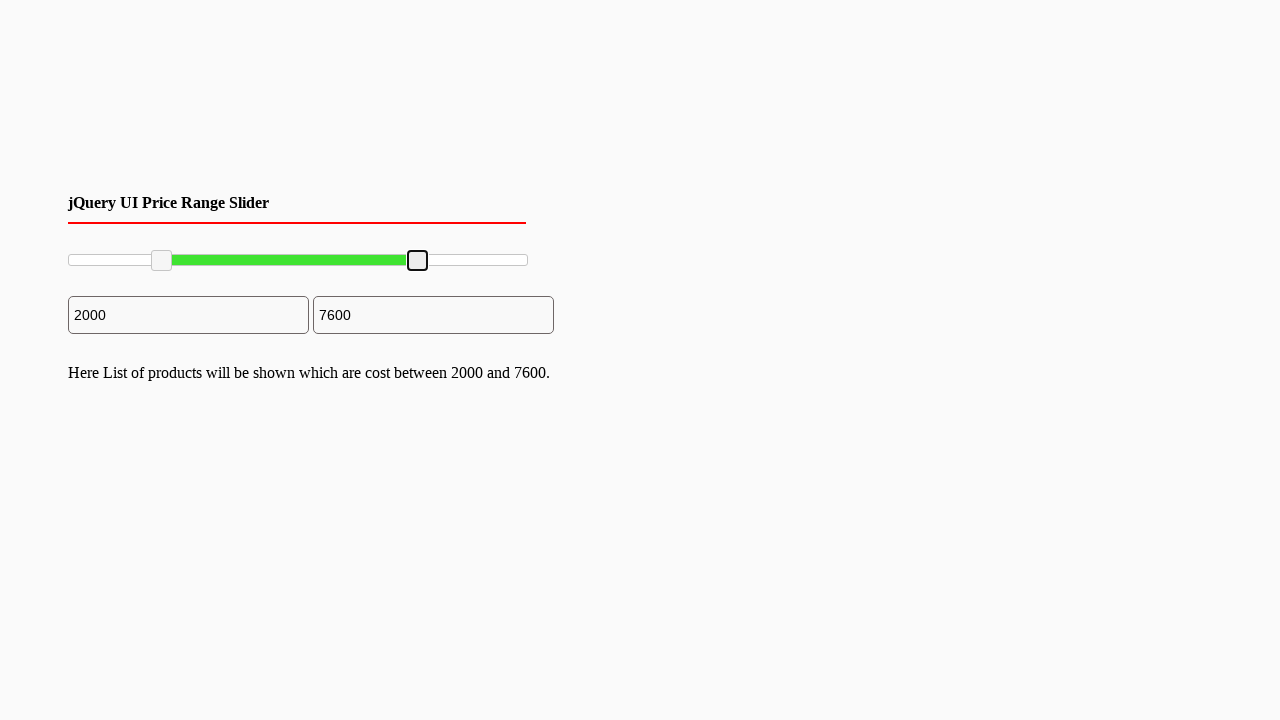